Tests an e-commerce vegetable shopping flow by searching for products containing "ber", adding them to cart, proceeding to checkout, applying a promo code, and verifying the discounted amount and total calculations.

Starting URL: https://rahulshettyacademy.com/seleniumPractise/#/

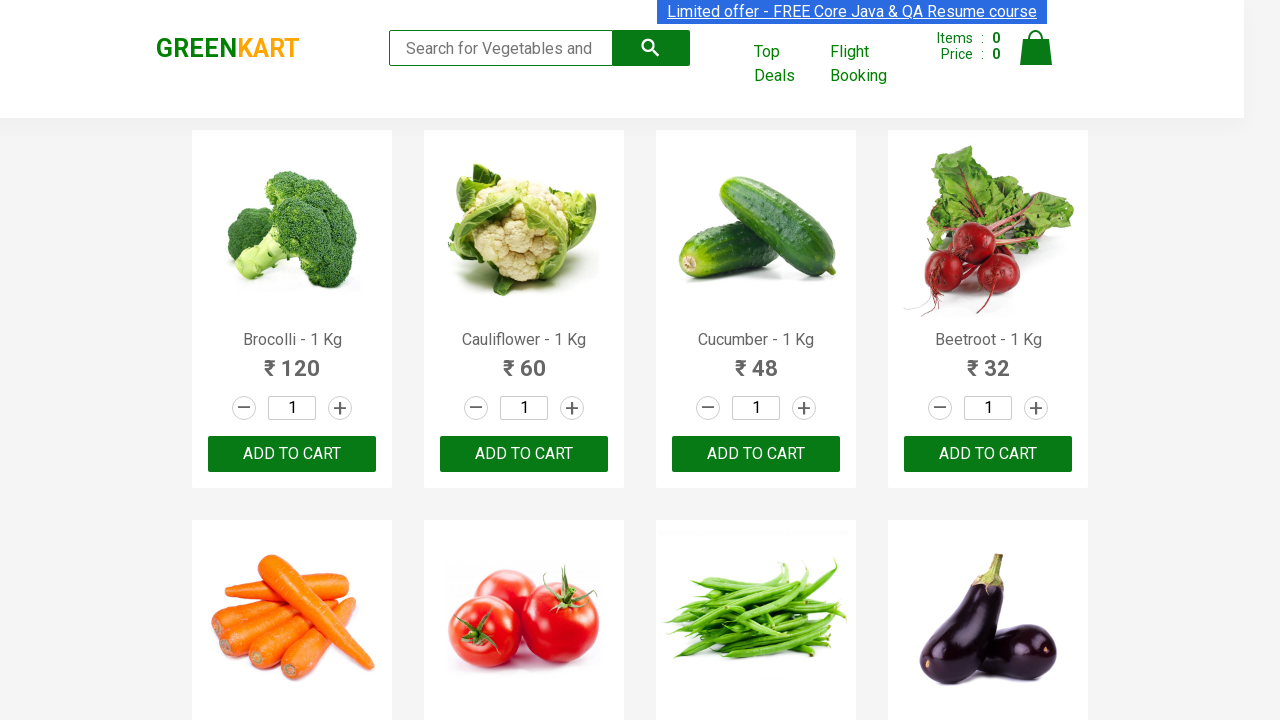

Filled search field with 'ber' to find vegetable products on input.search-keyword
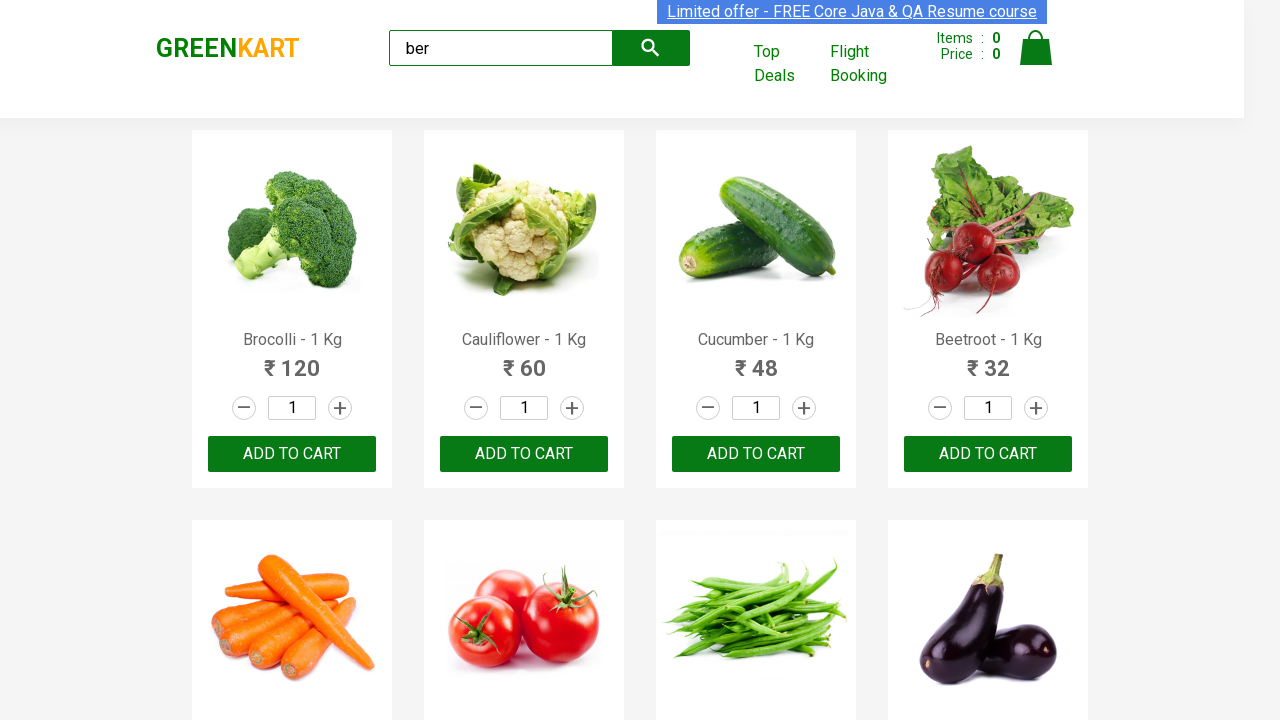

Waited for search results to load
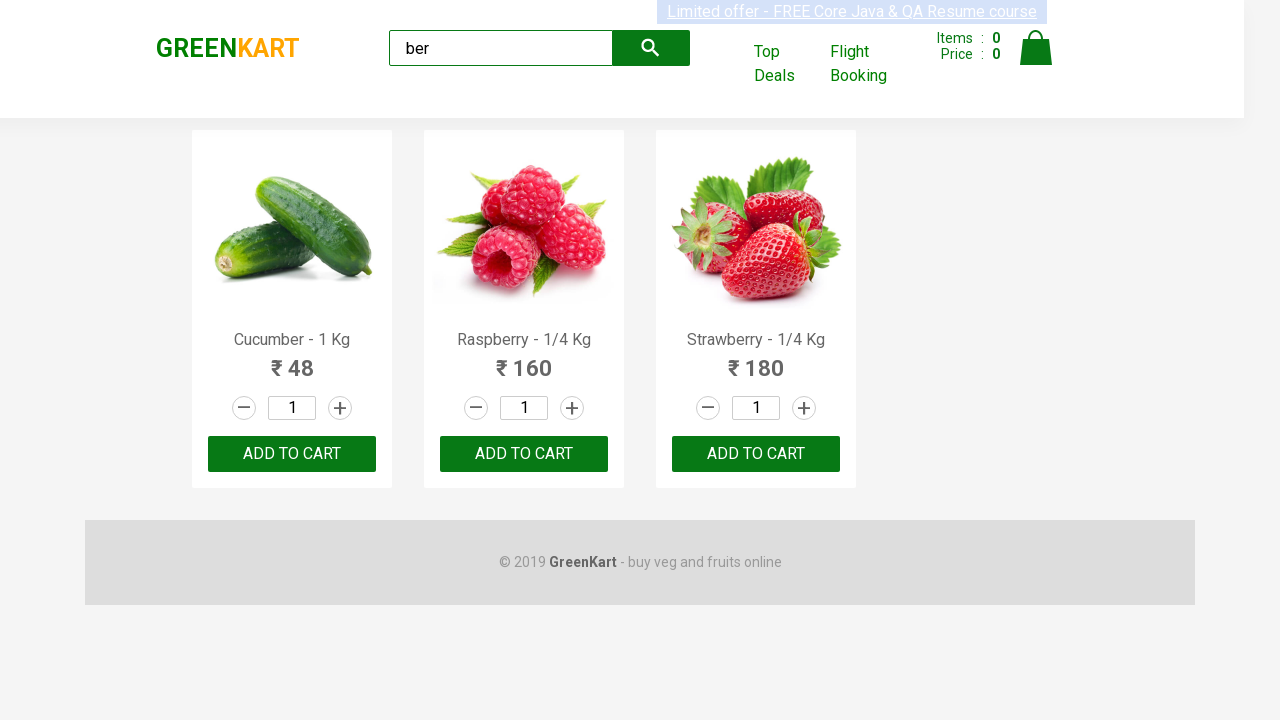

Found 3 'Add to Cart' buttons for products containing 'ber'
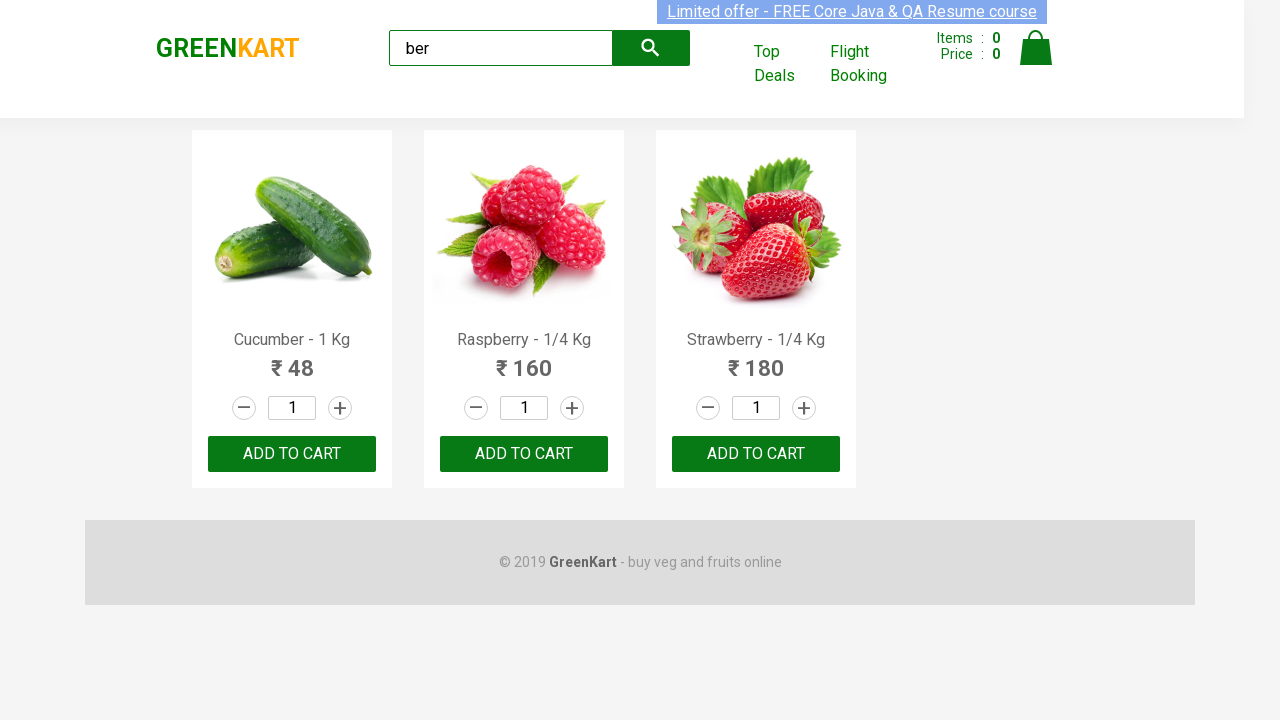

Clicked 'Add to Cart' button 1 of 3 at (292, 454) on xpath=//div[@class='product-action']/button >> nth=0
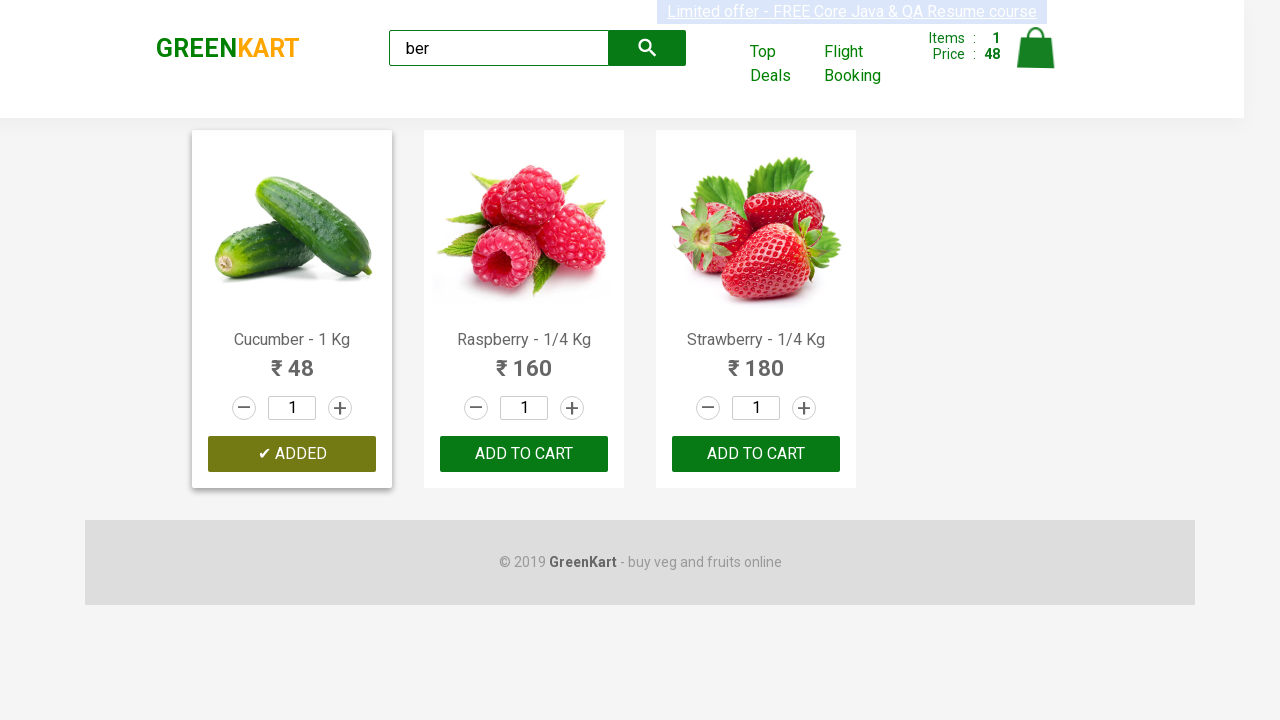

Clicked 'Add to Cart' button 2 of 3 at (524, 454) on xpath=//div[@class='product-action']/button >> nth=1
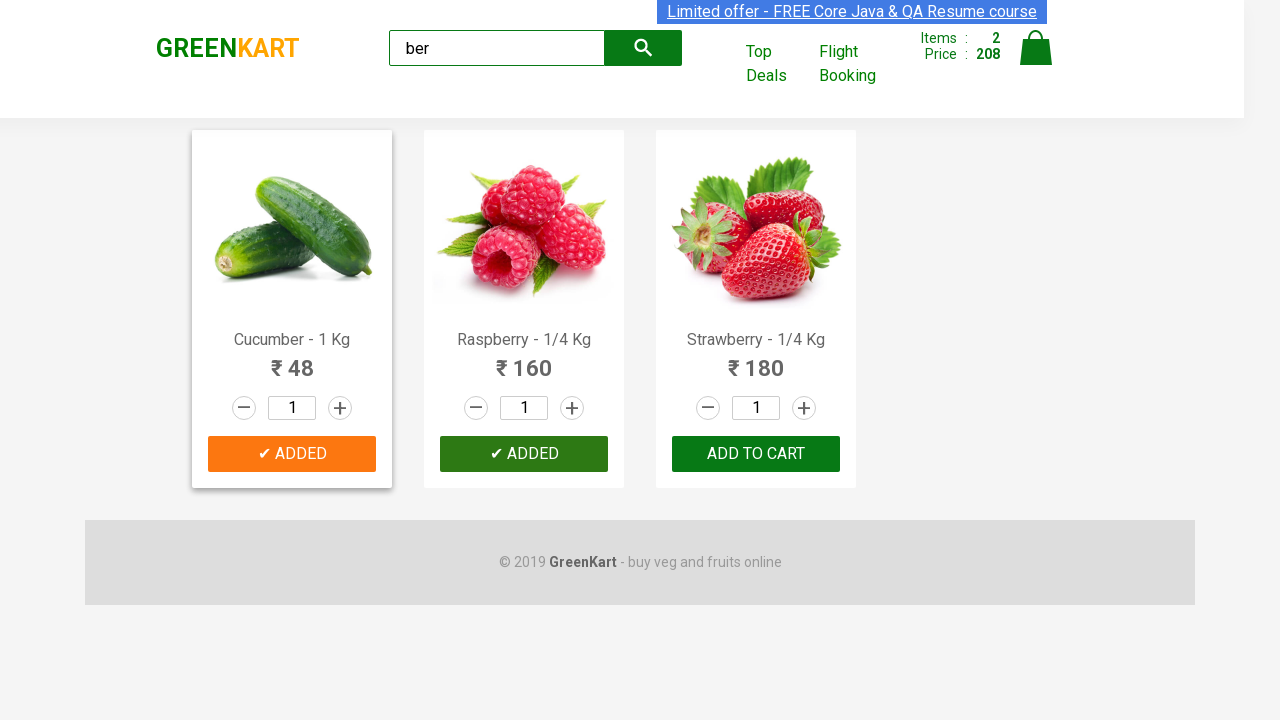

Clicked 'Add to Cart' button 3 of 3 at (756, 454) on xpath=//div[@class='product-action']/button >> nth=2
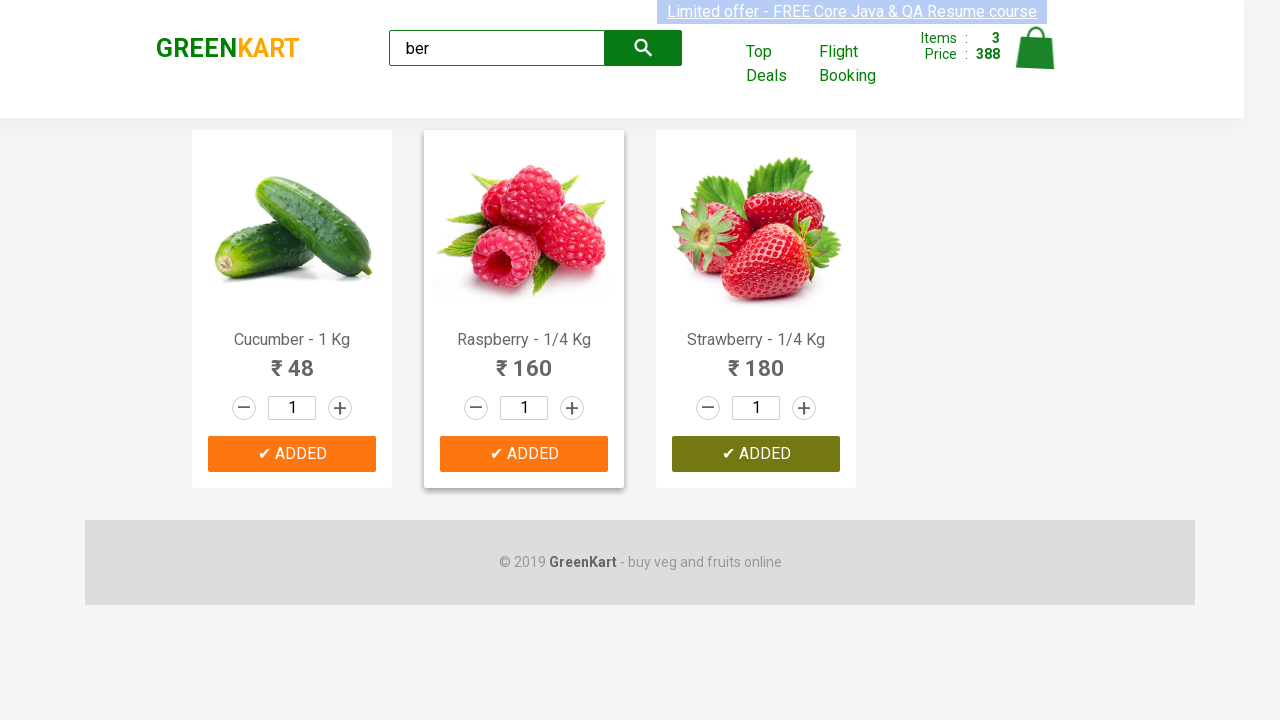

Clicked on cart icon to view shopping cart at (1036, 48) on img[alt='Cart']
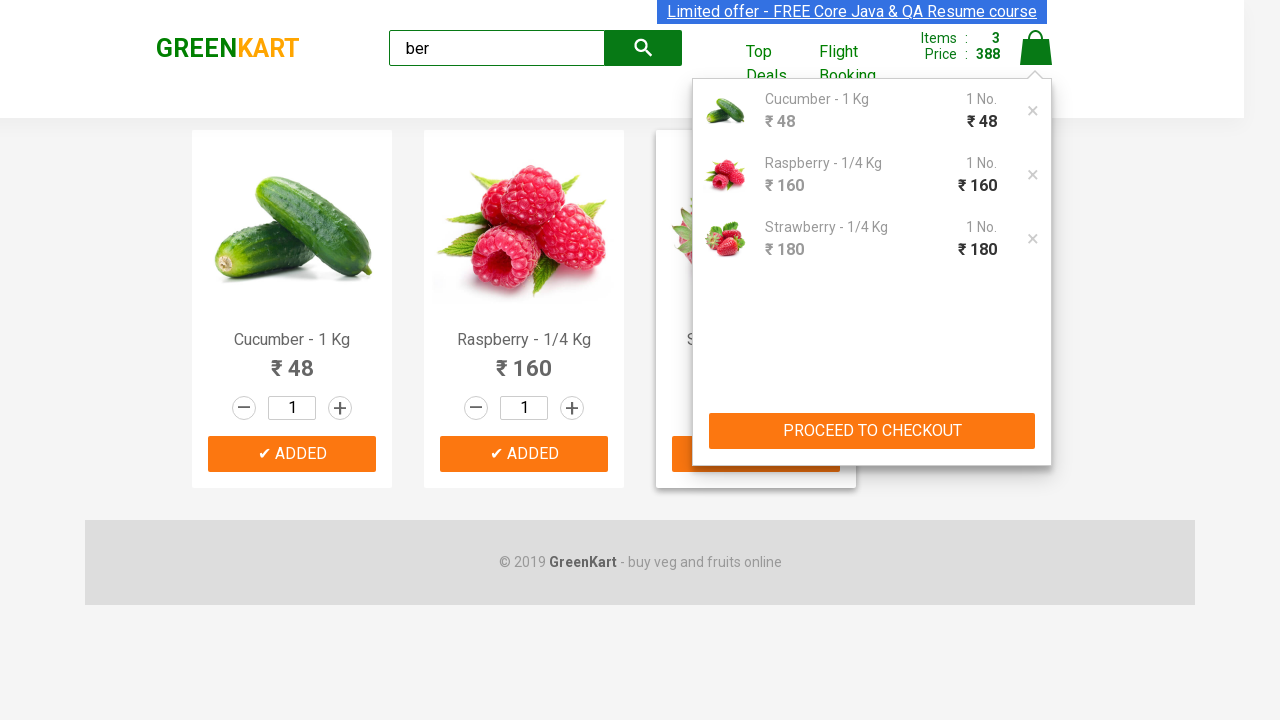

Clicked 'PROCEED TO CHECKOUT' button at (872, 431) on xpath=//button[text()='PROCEED TO CHECKOUT']
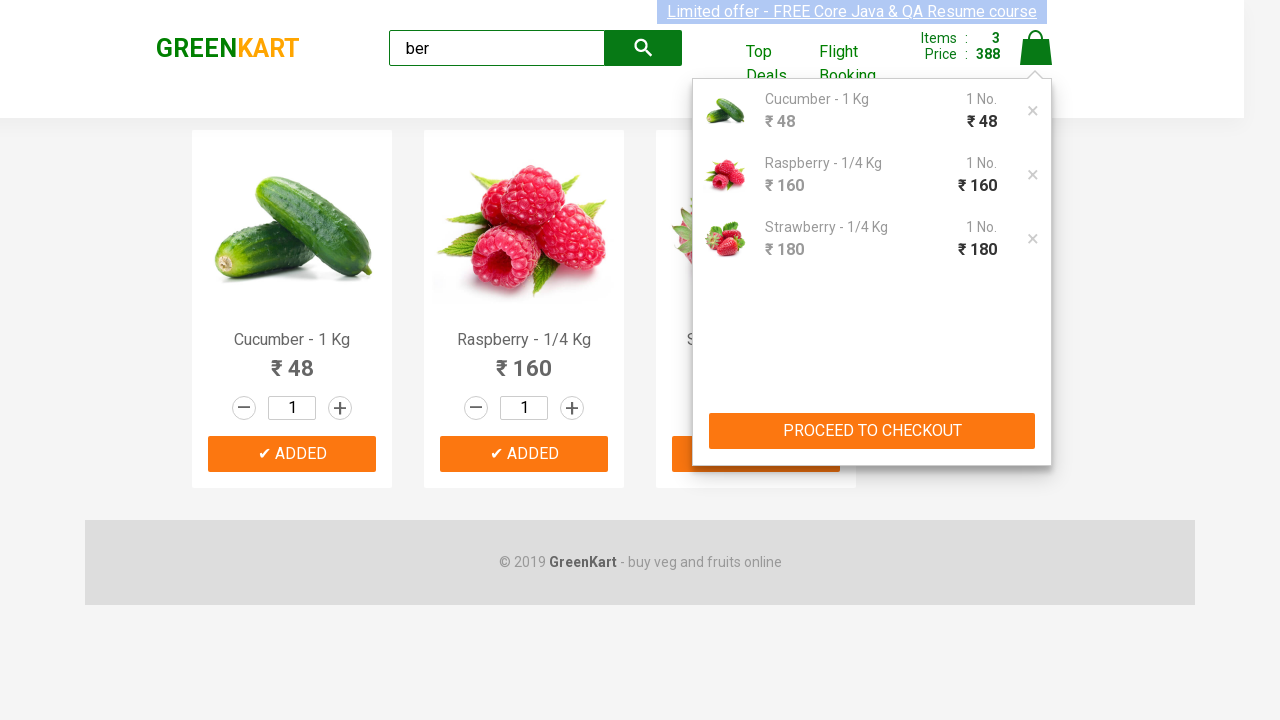

Promo code input field became visible
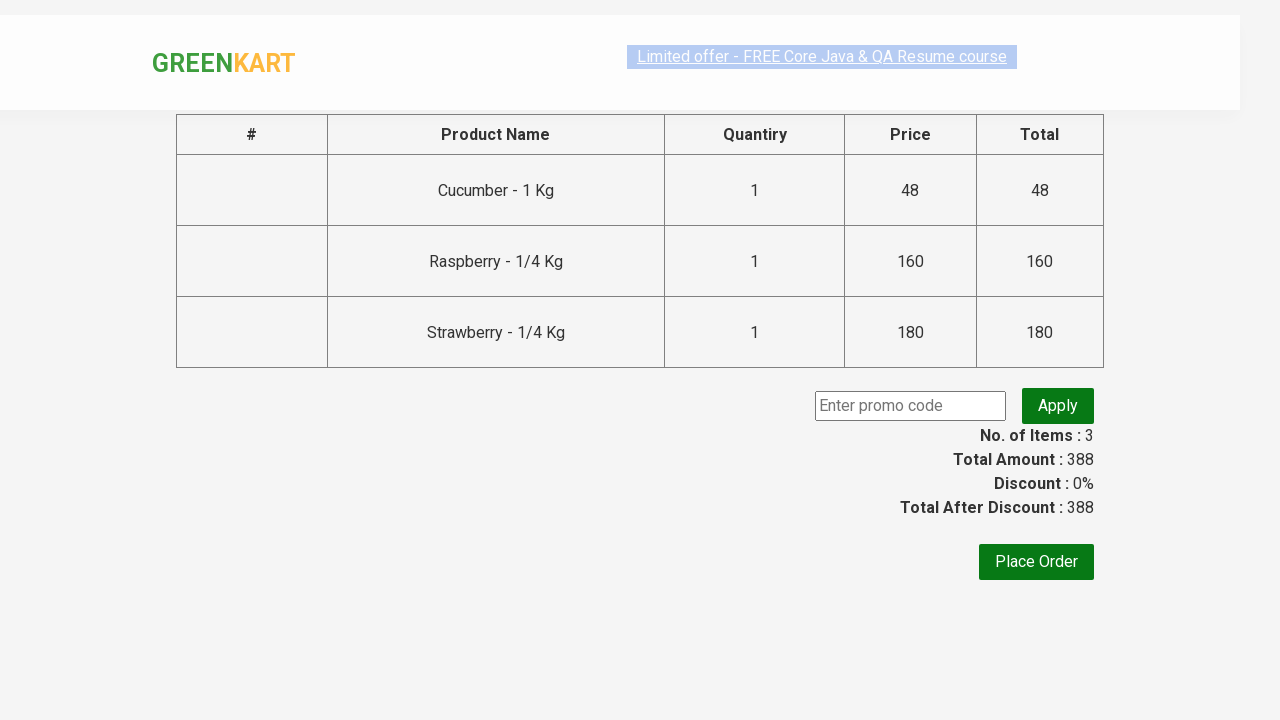

Filled promo code field with 'rahulshettyacademy' on .promoCode
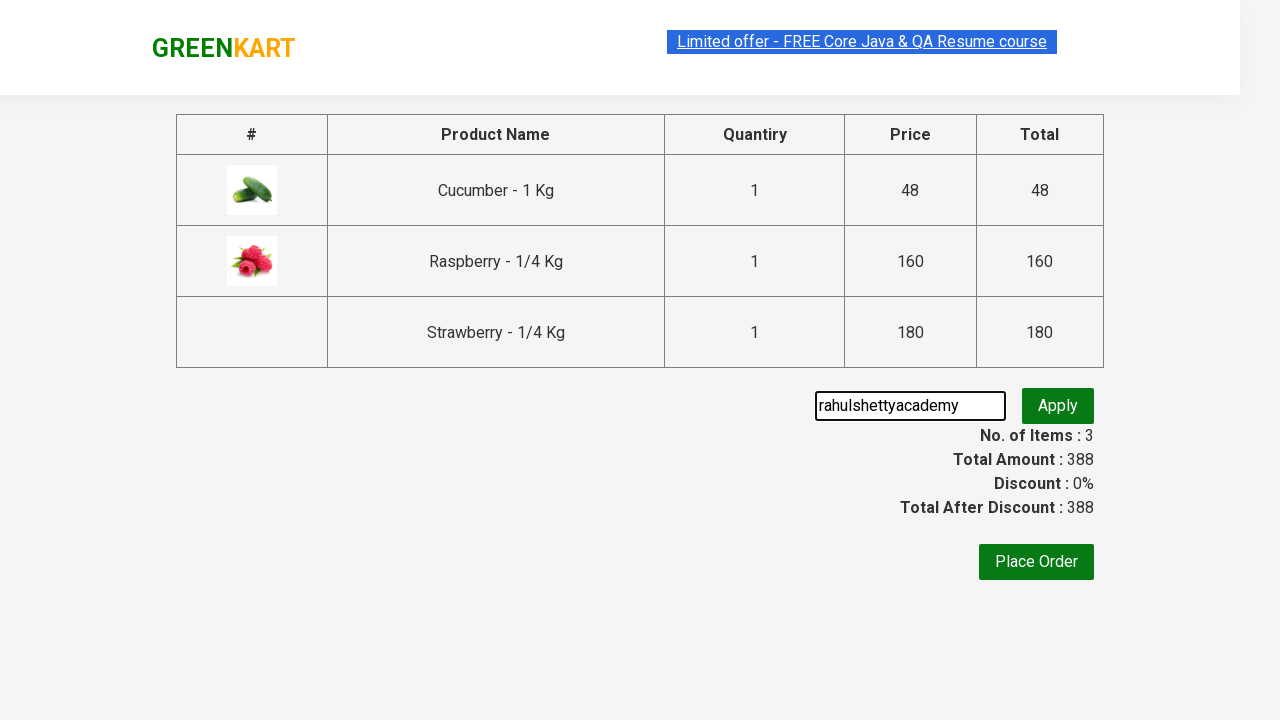

Clicked 'Apply' button to apply promo code at (1058, 406) on .promoBtn
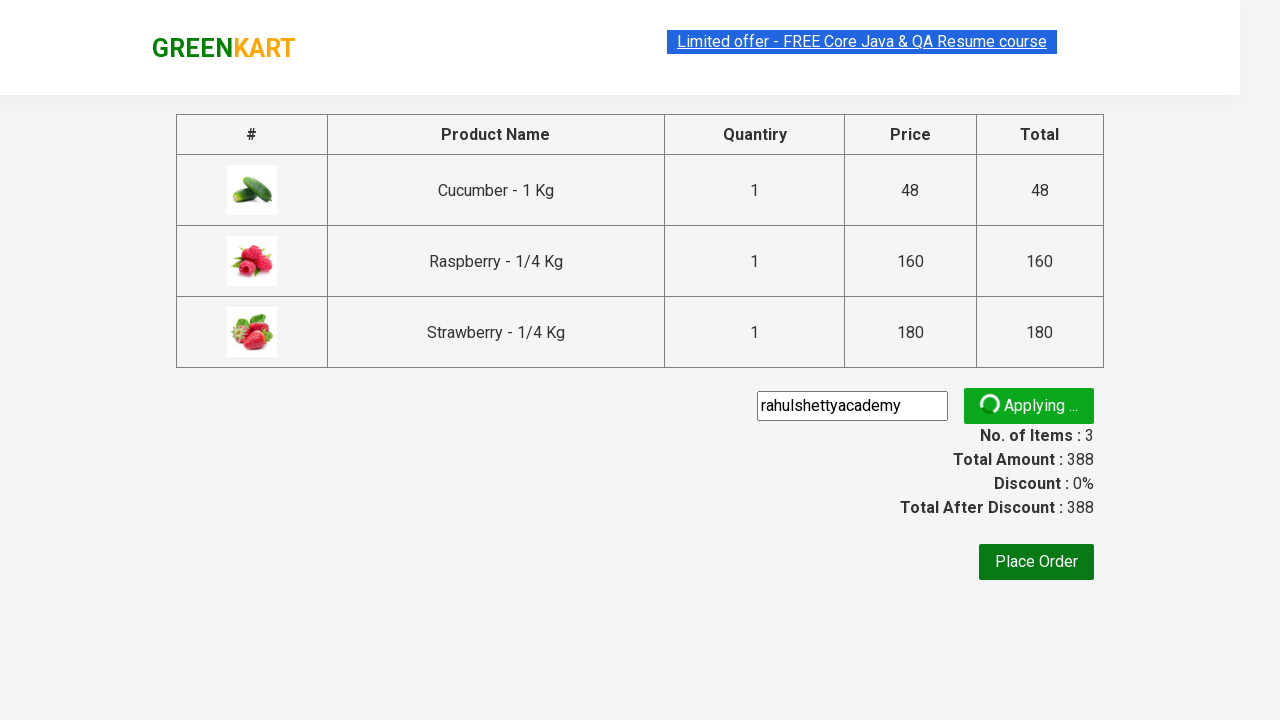

Promo code was successfully applied - discount confirmation appeared
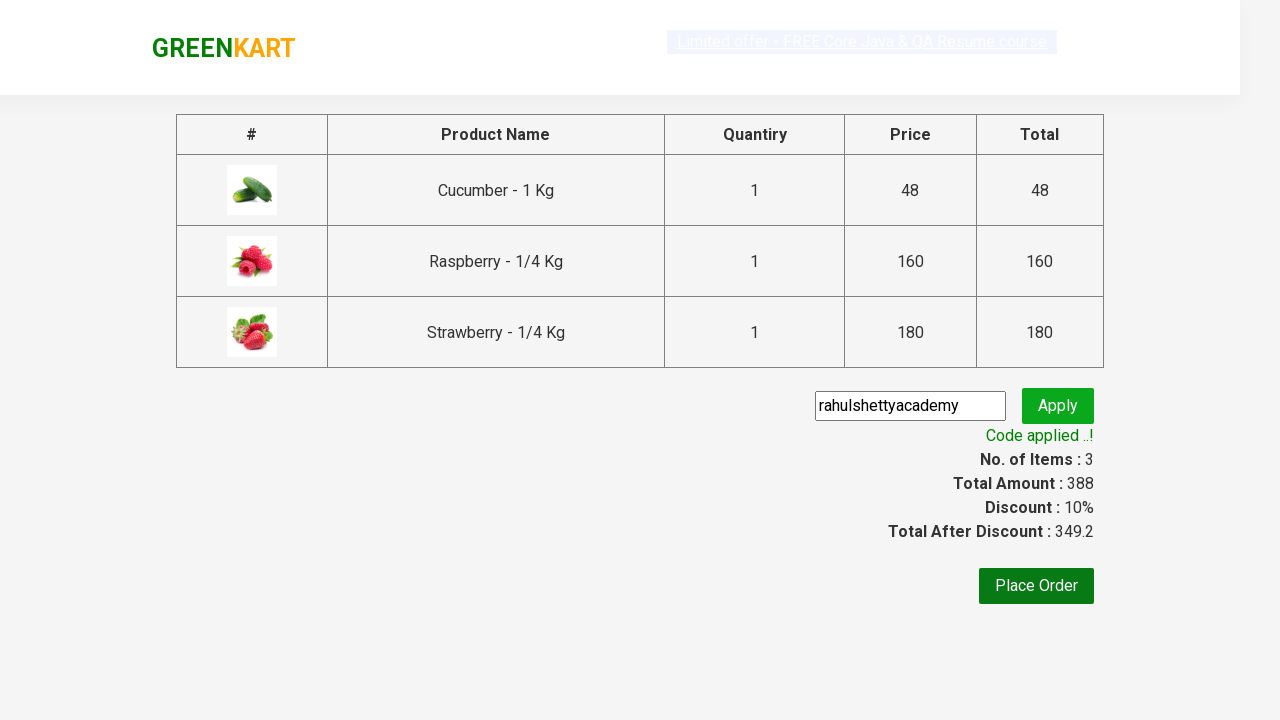

Discount amount is displayed on the page
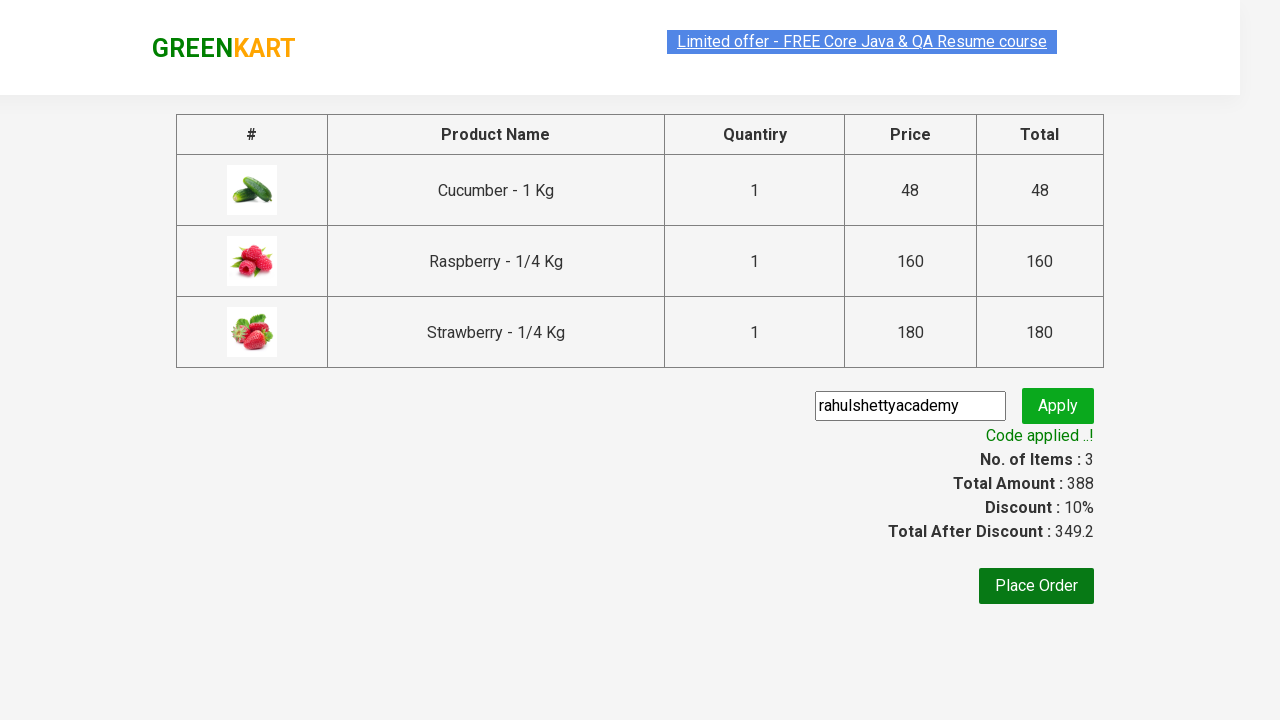

Total amount after discount is displayed on the page
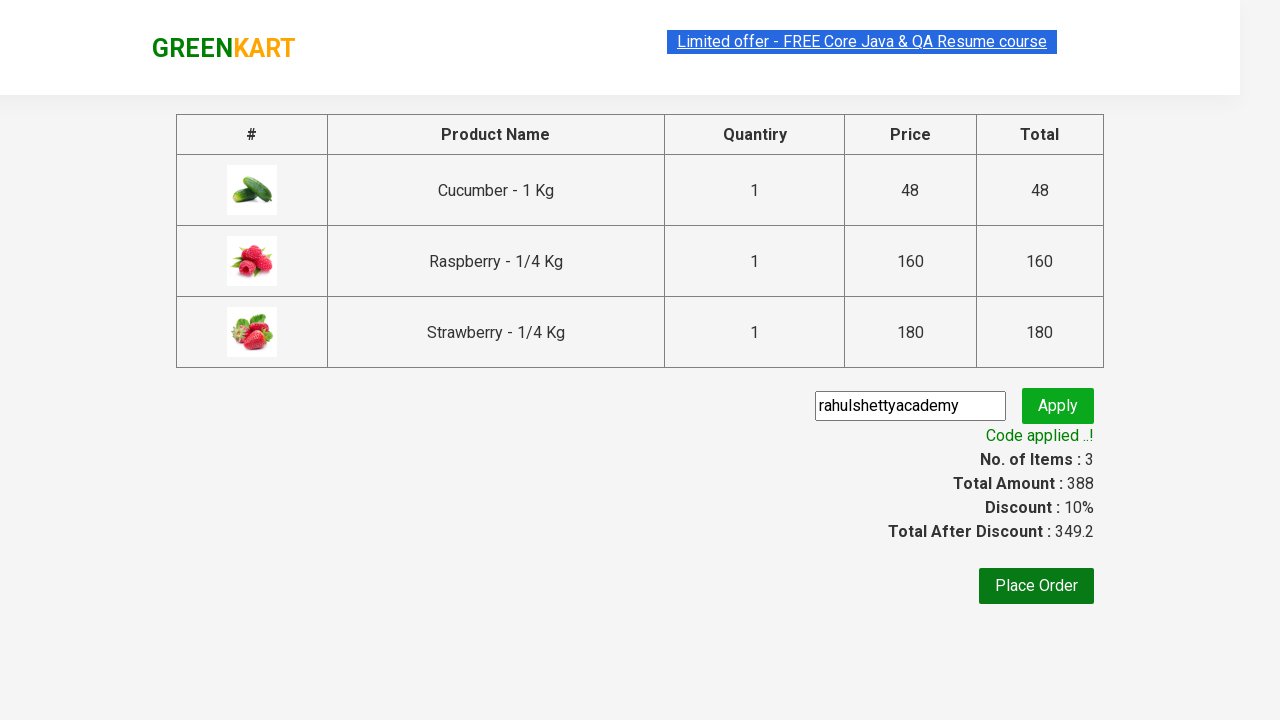

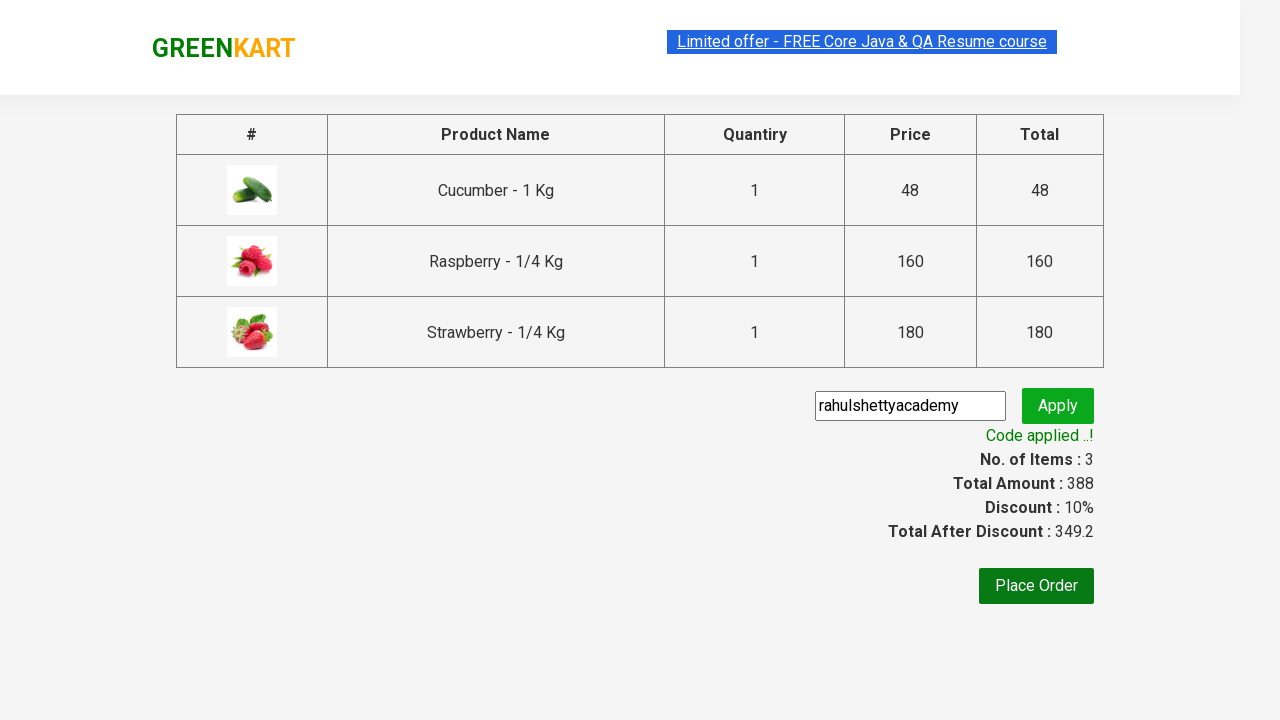